Tests drag and drop functionality on jQuery UI demo page by dragging an element and dropping it onto a target area

Starting URL: https://jqueryui.com/droppable/

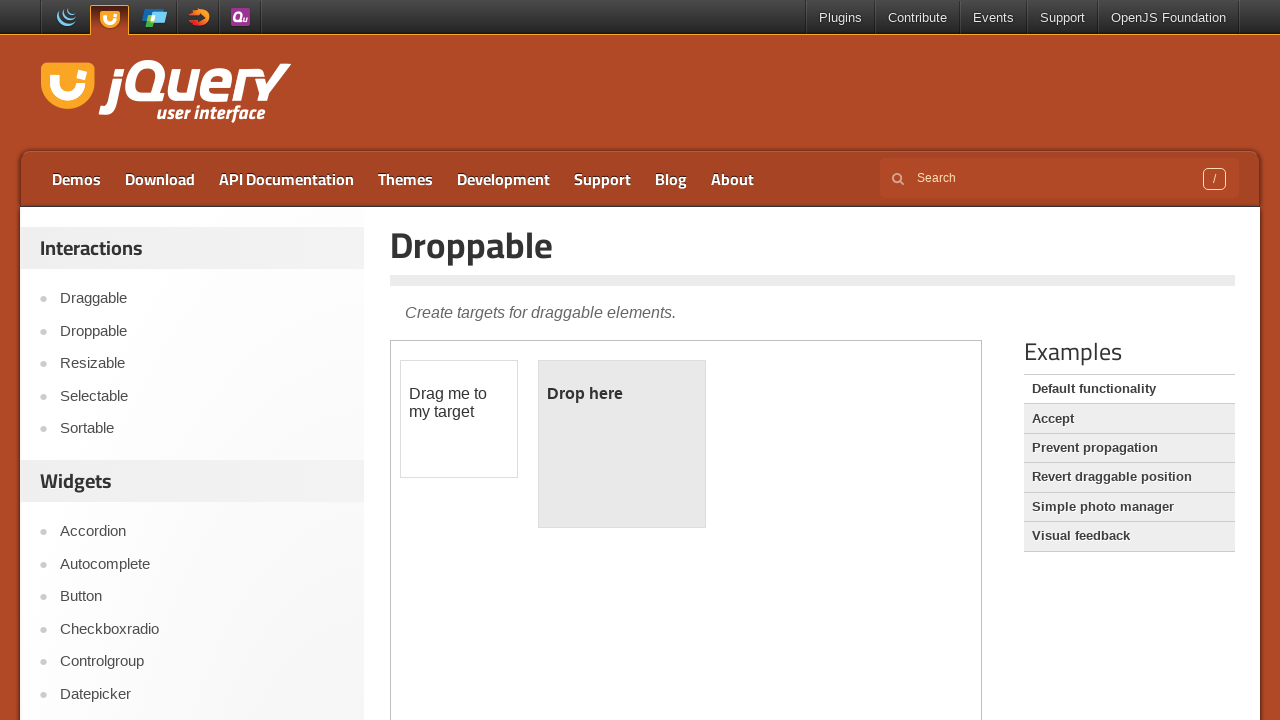

Navigated to jQuery UI droppable demo page
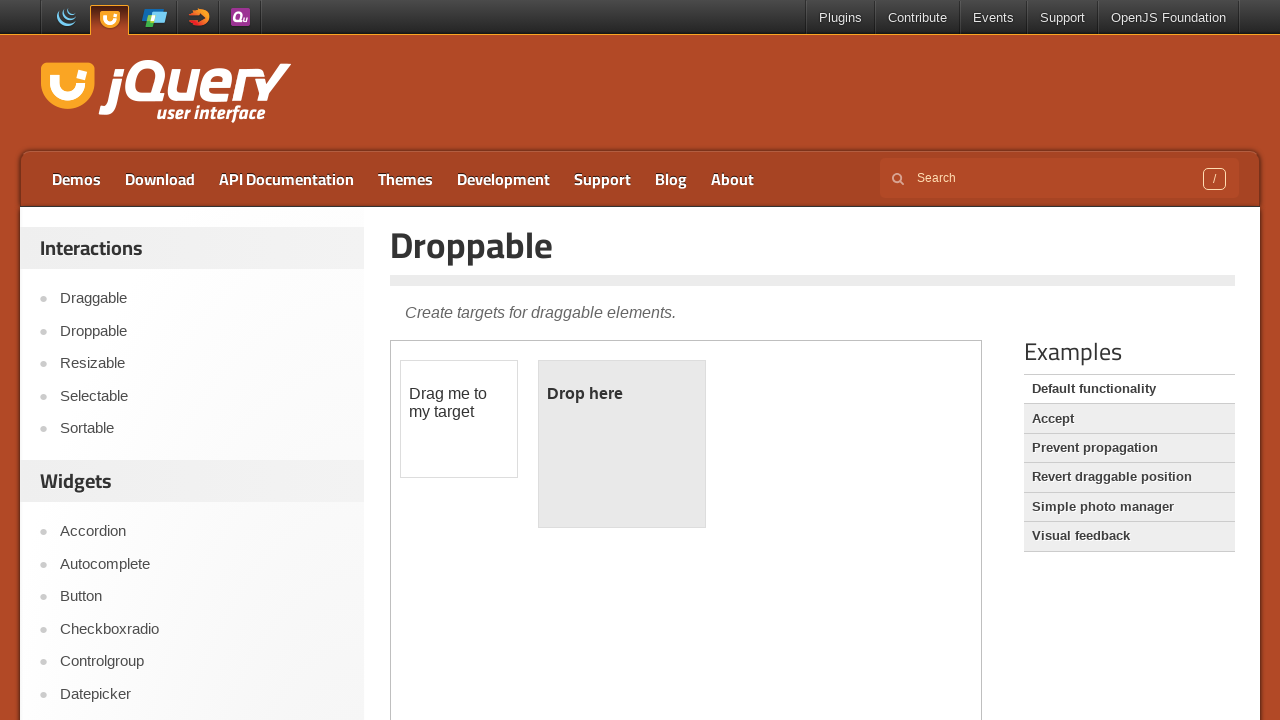

Located the iframe containing the drag and drop demo
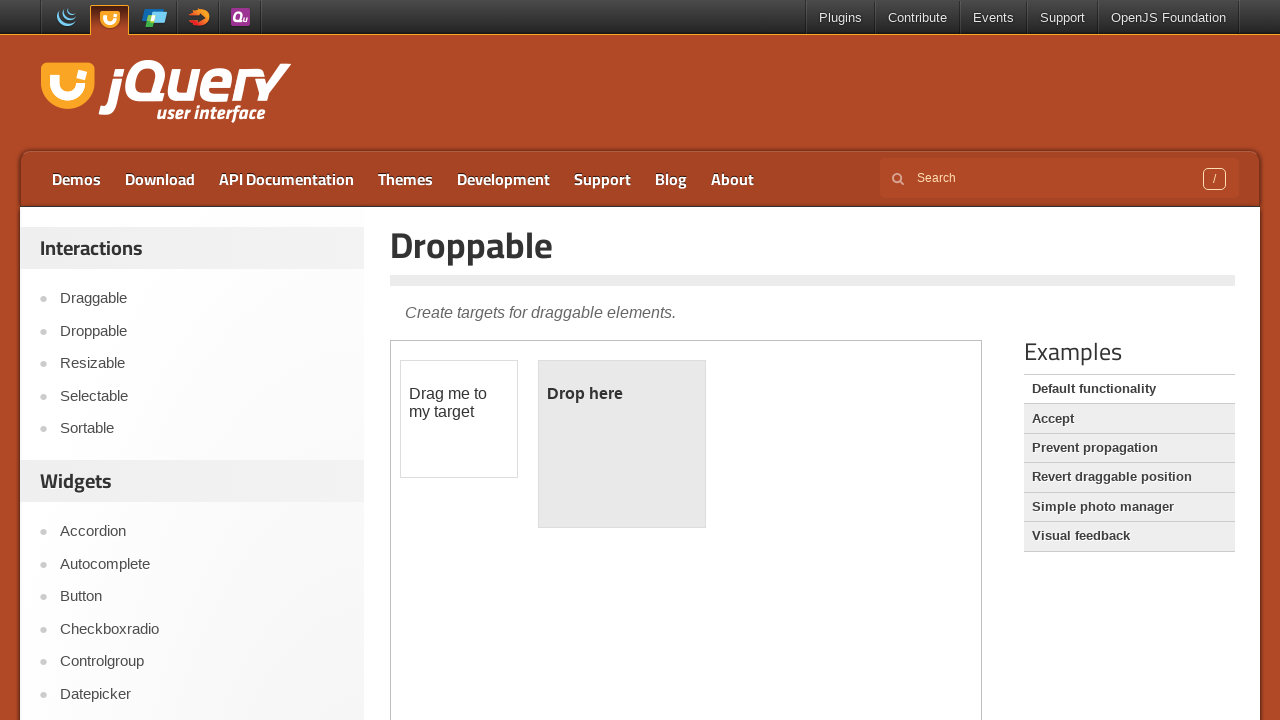

Located the draggable element
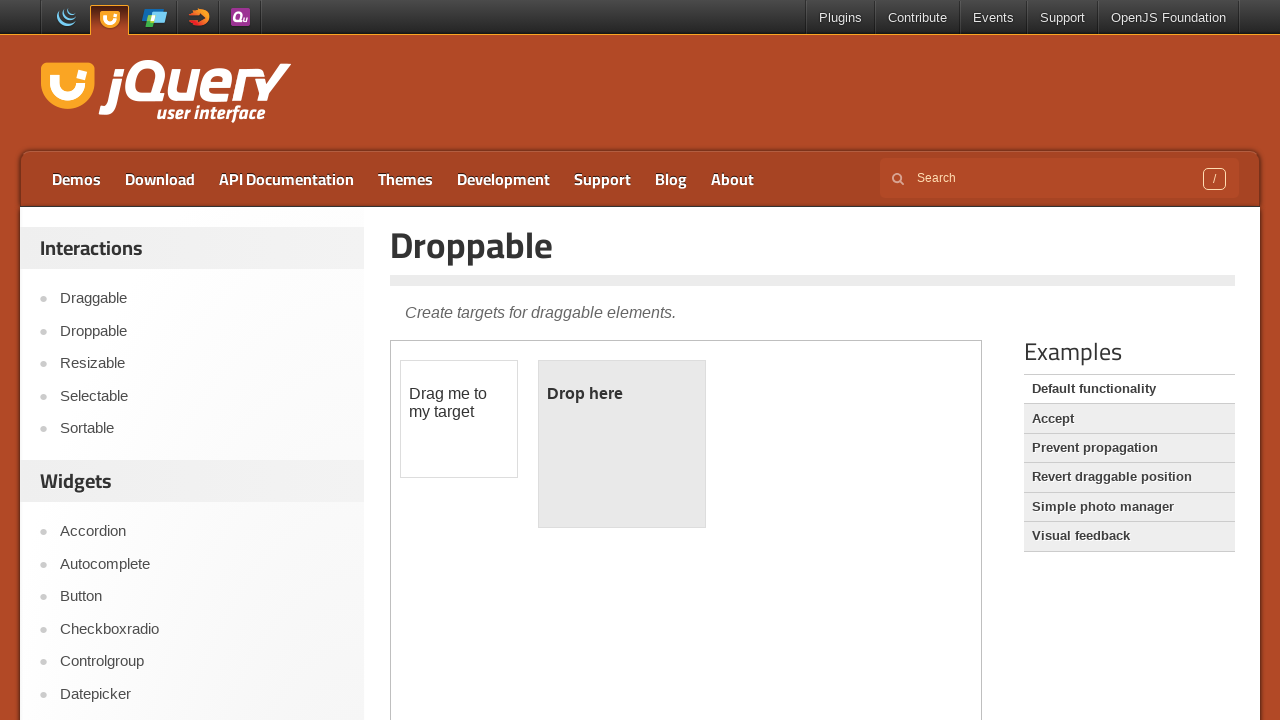

Located the droppable target element
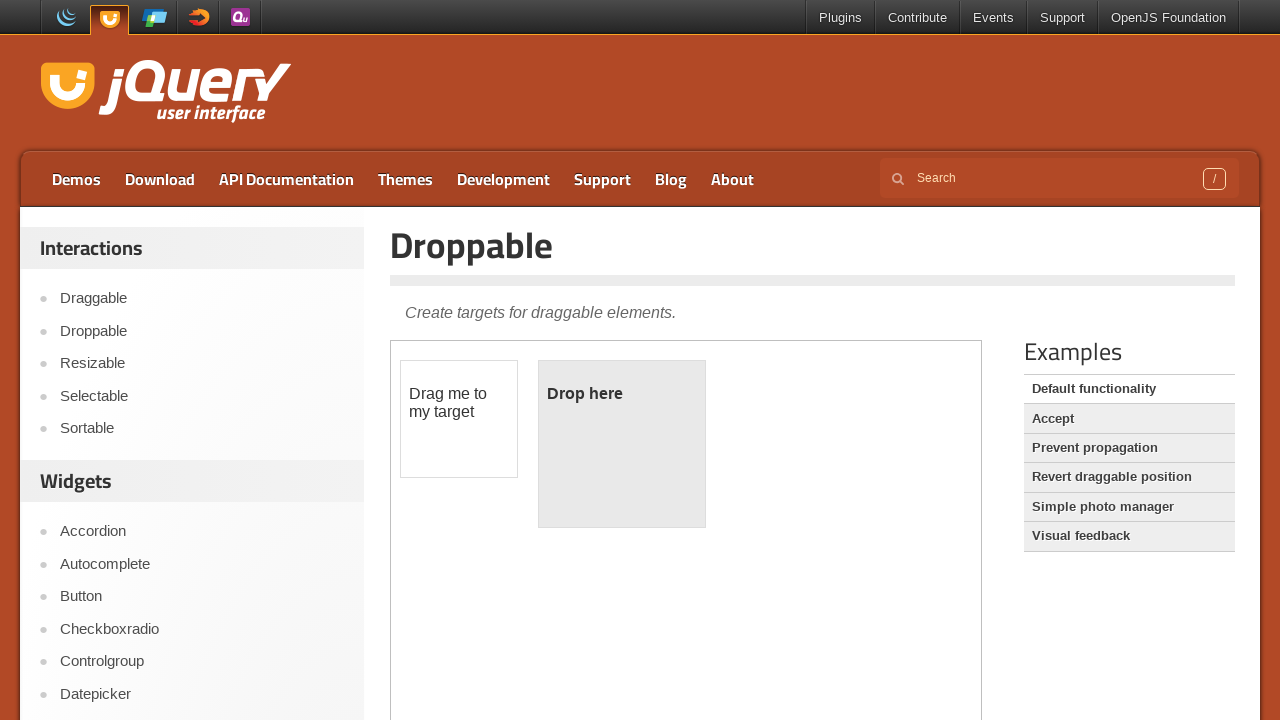

Dragged element and dropped it onto the target area at (622, 444)
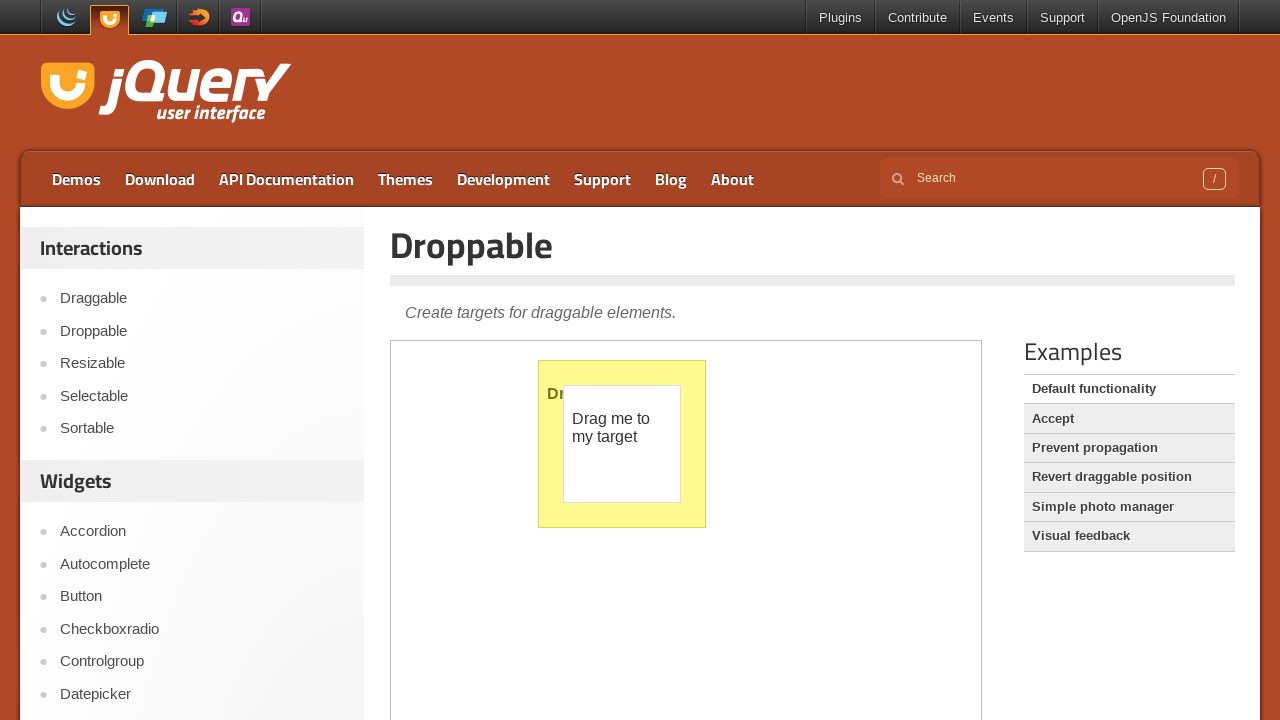

Retrieved drop confirmation text: 
	Dropped!

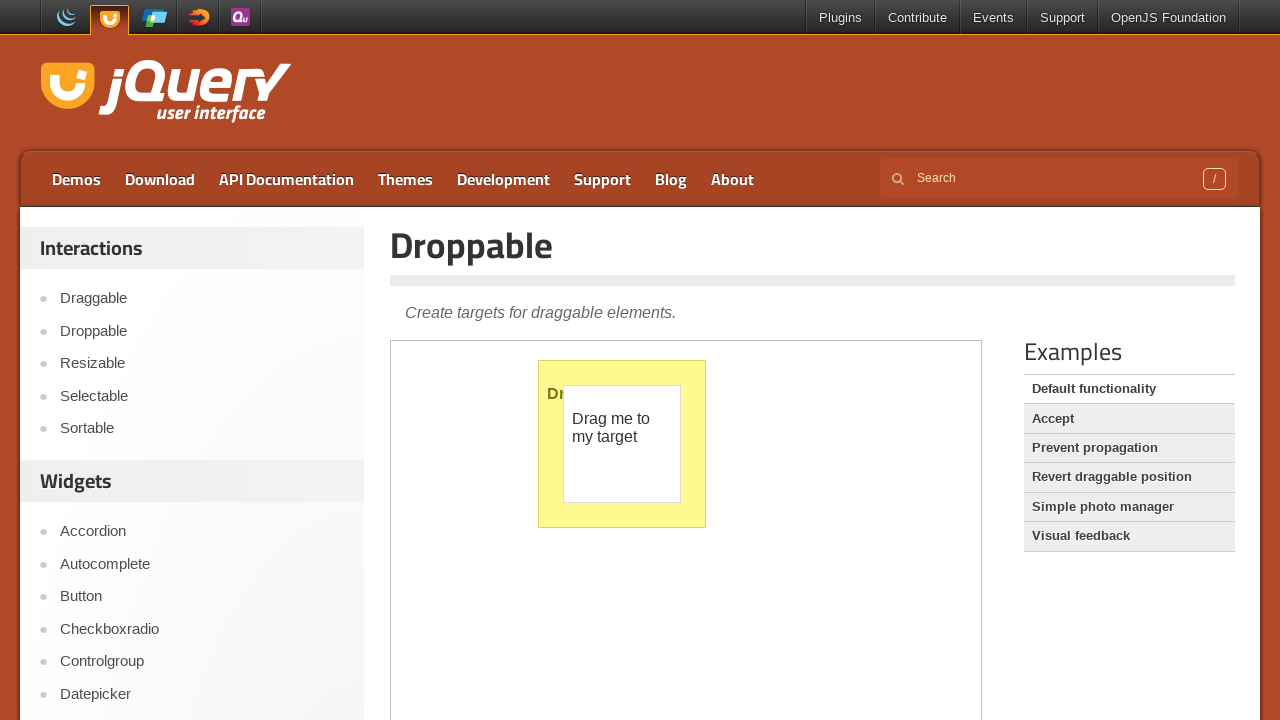

Printed drop confirmation message
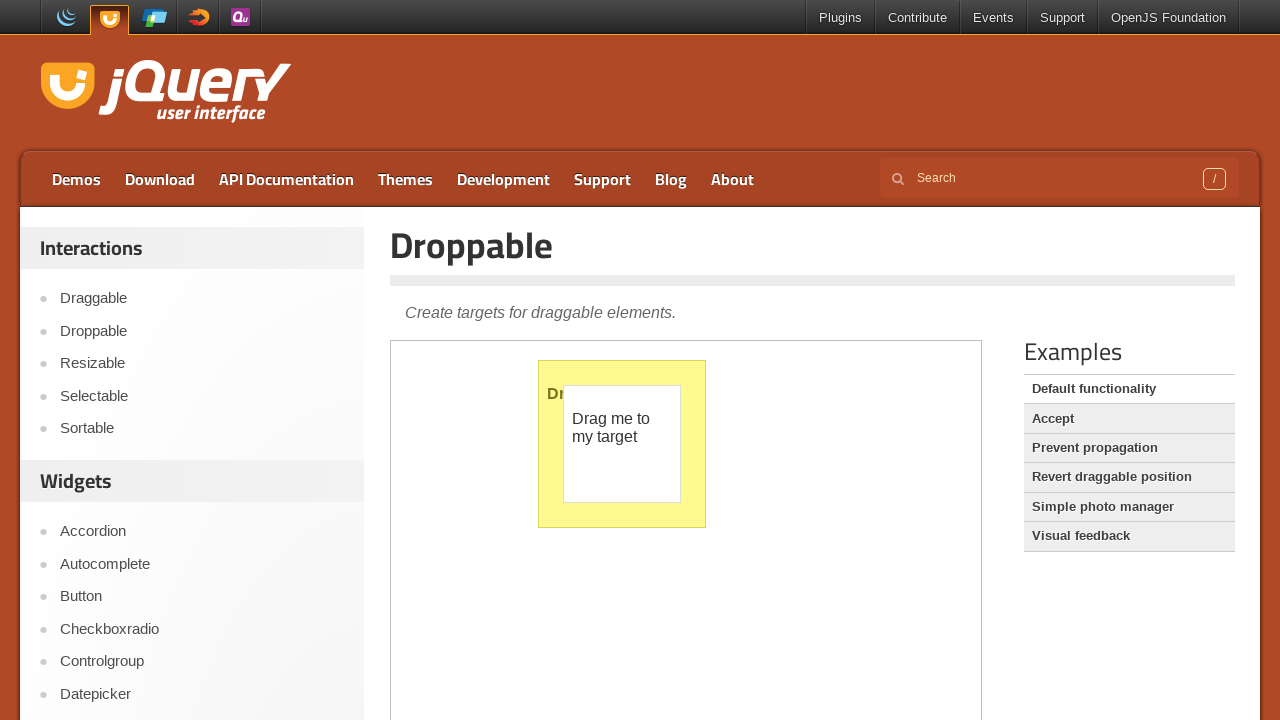

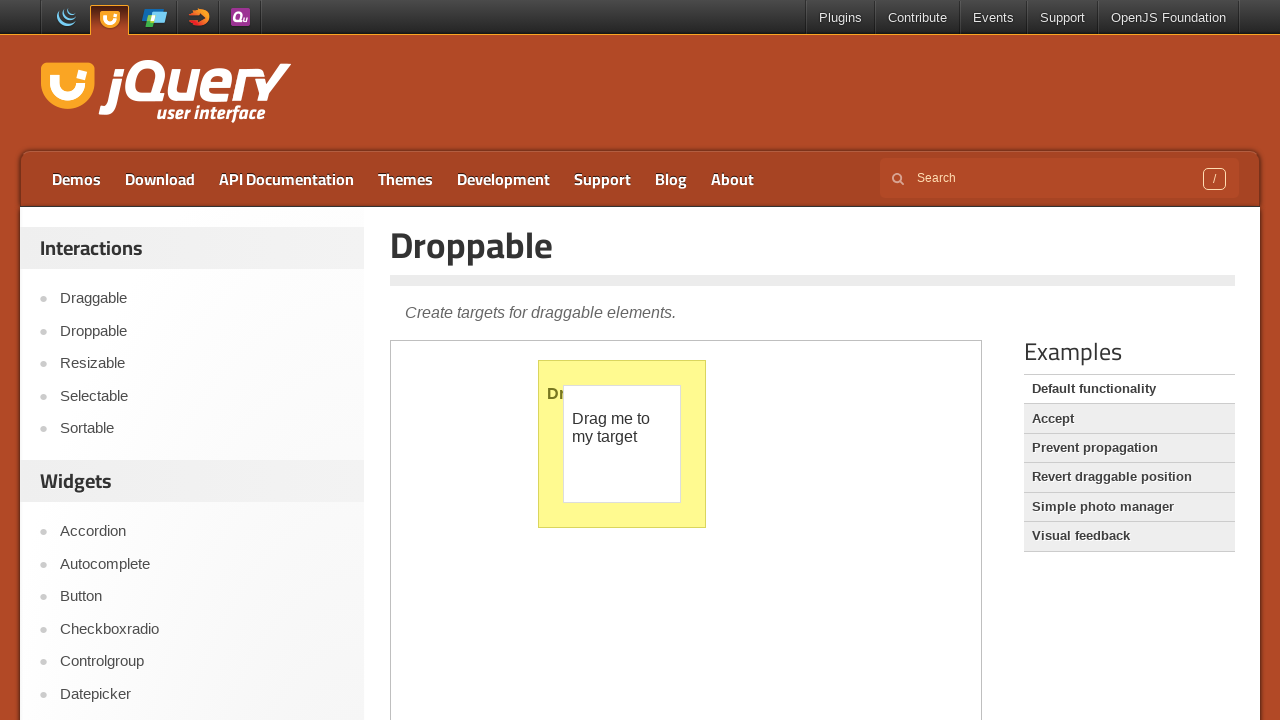